Navigates to the T-Rex runner game and starts the game by pressing the spacebar

Starting URL: https://trex-runner.com/

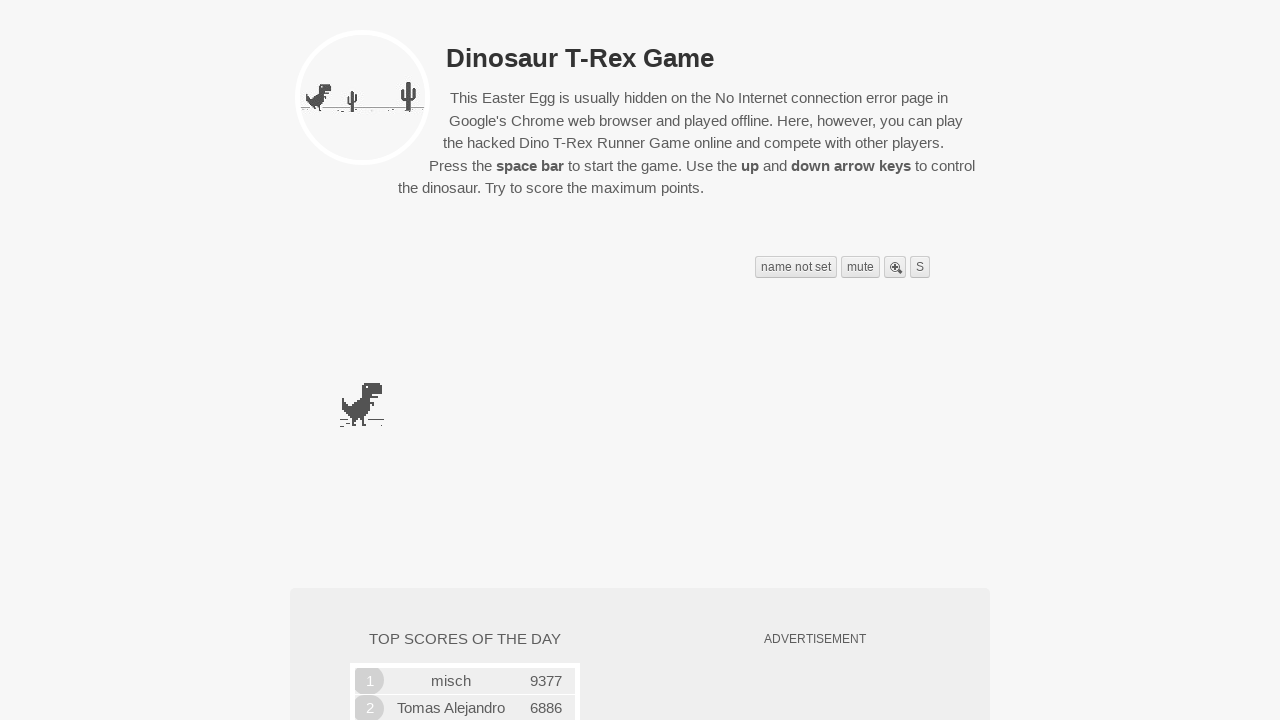

Navigated to T-Rex runner game and waited for page to fully load
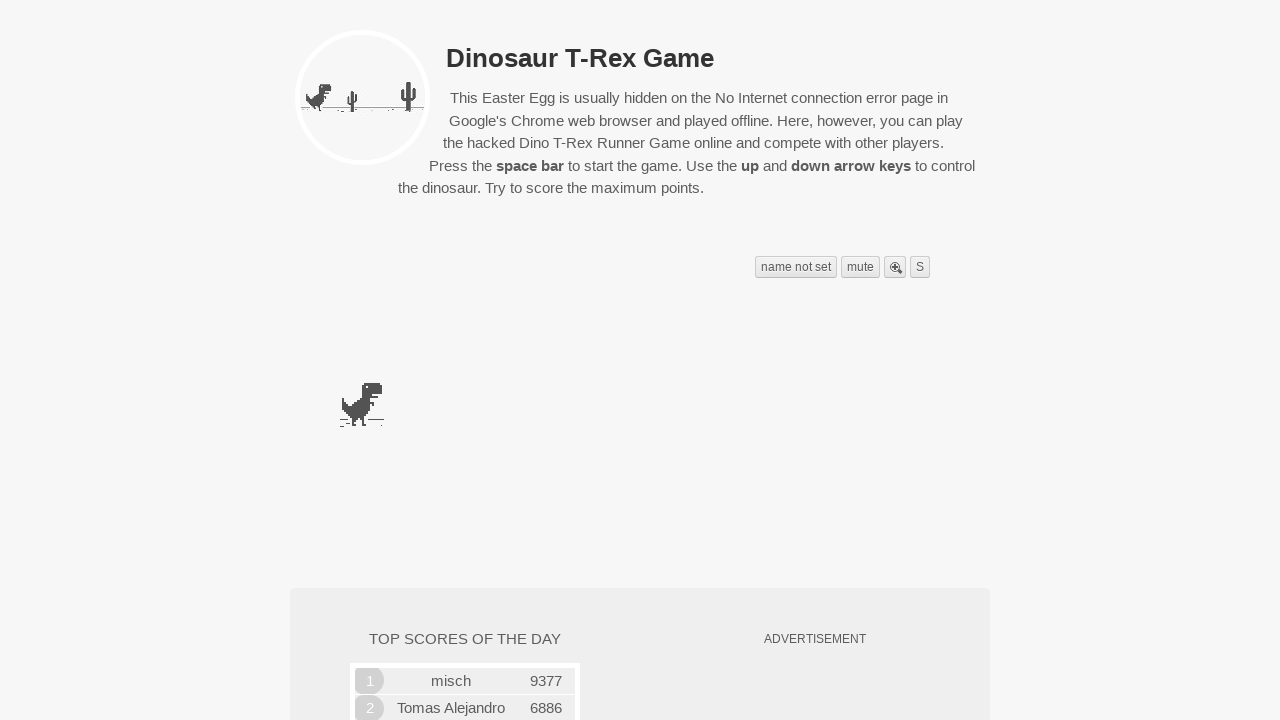

Pressed spacebar to start the T-Rex game
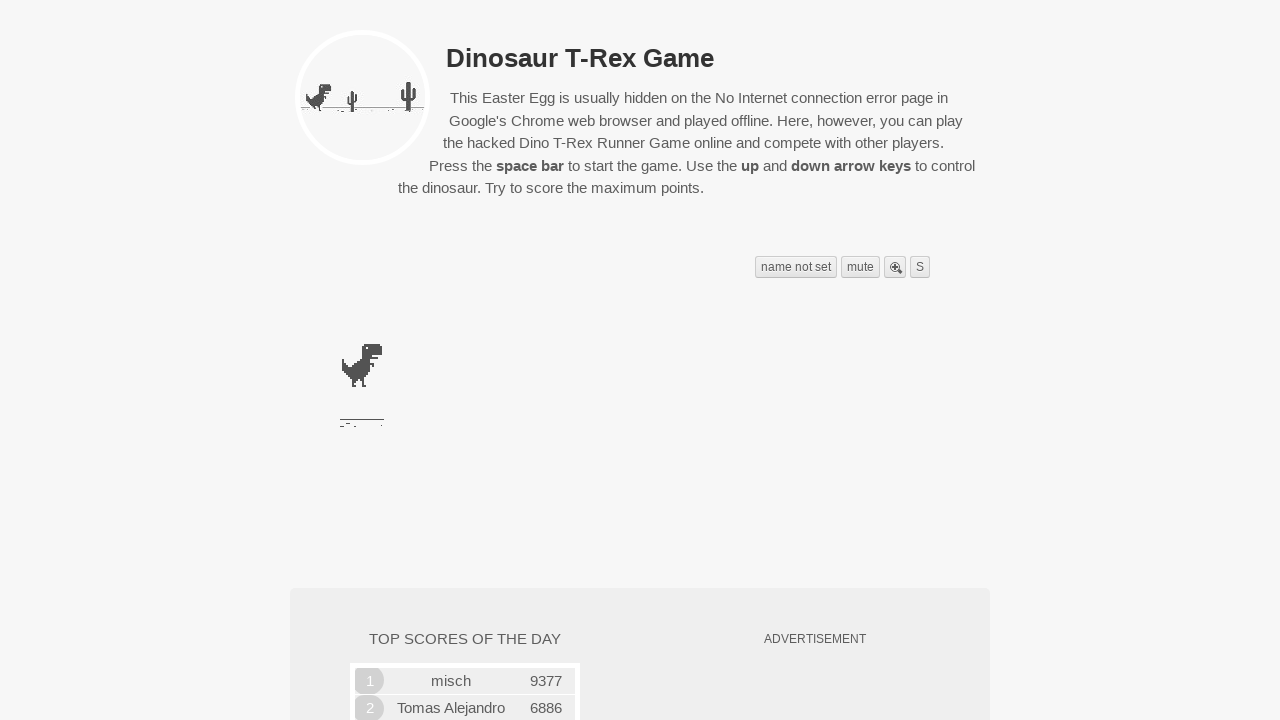

Game canvas loaded and game started
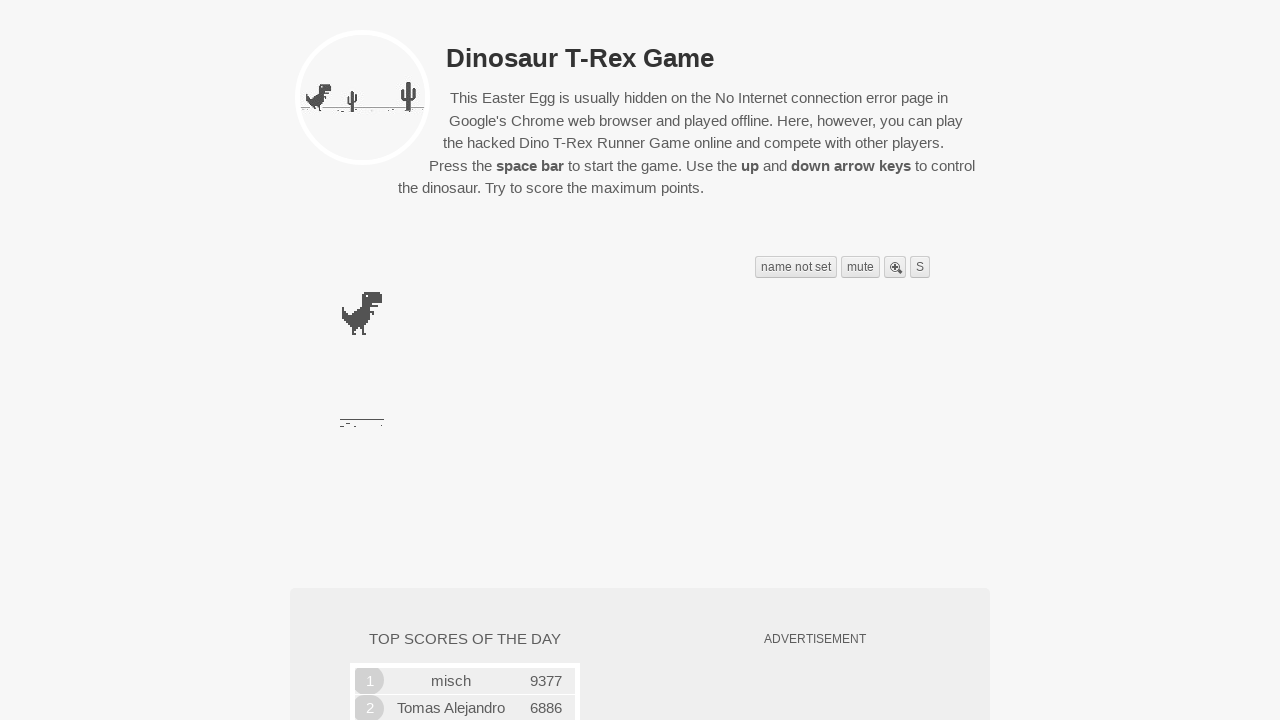

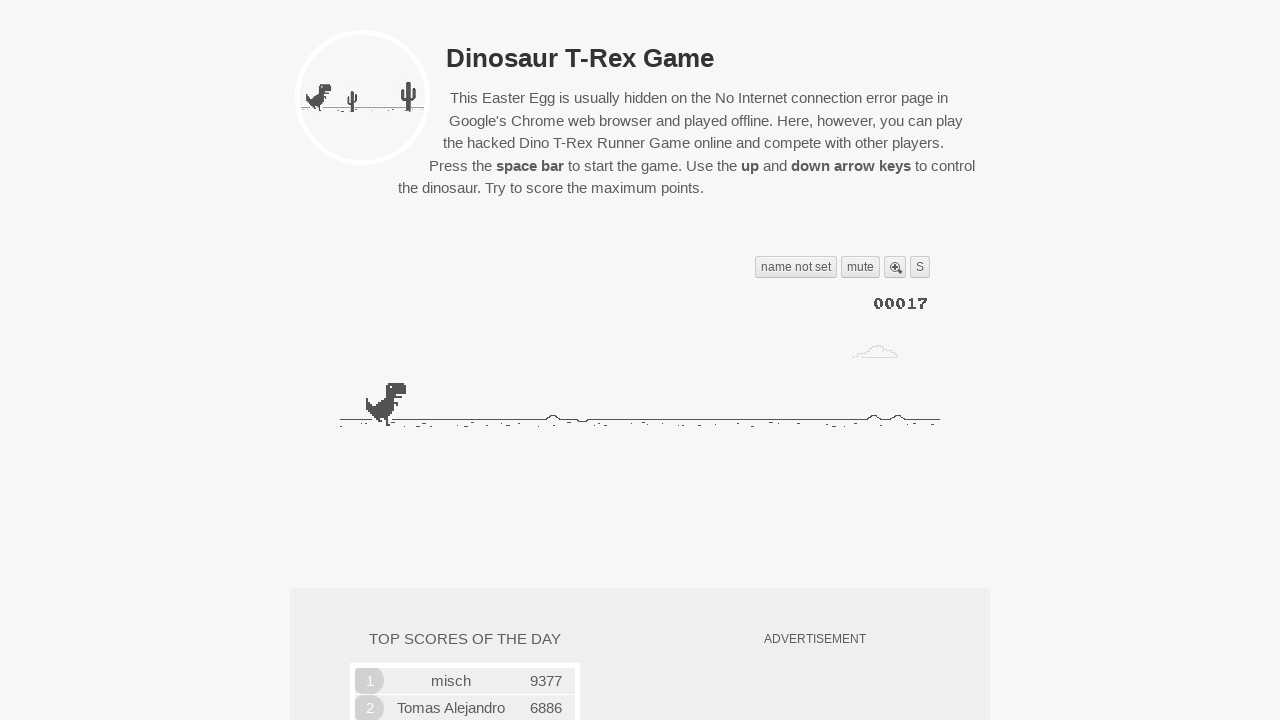